Validates that the GUVI website URL matches the expected URL

Starting URL: https://www.guvi.in

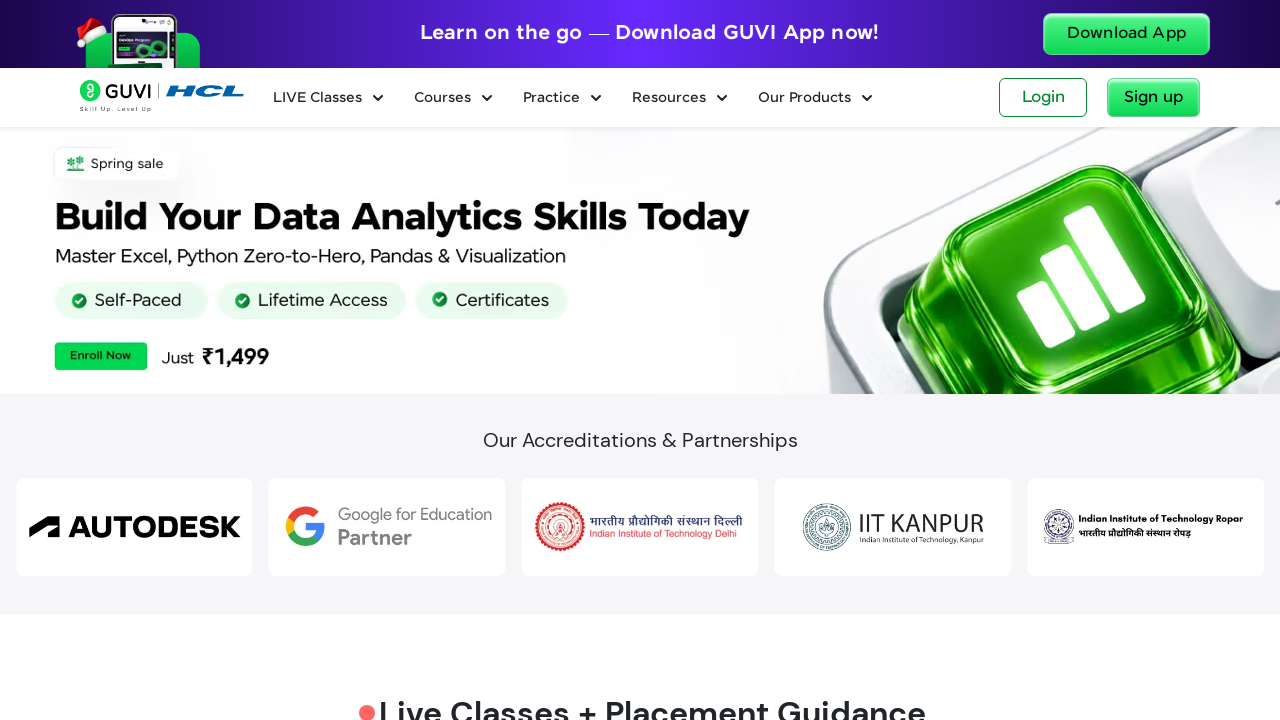

Retrieved current page URL
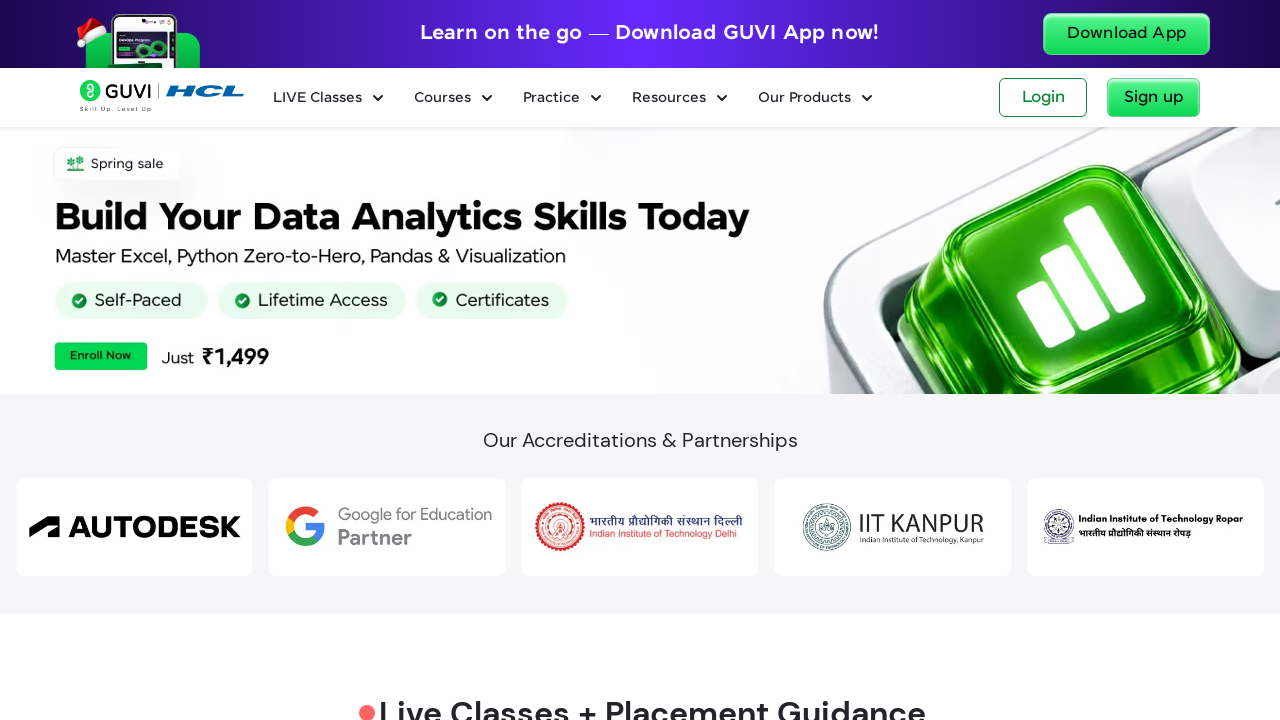

Set expected URL to https://www.guvi.in
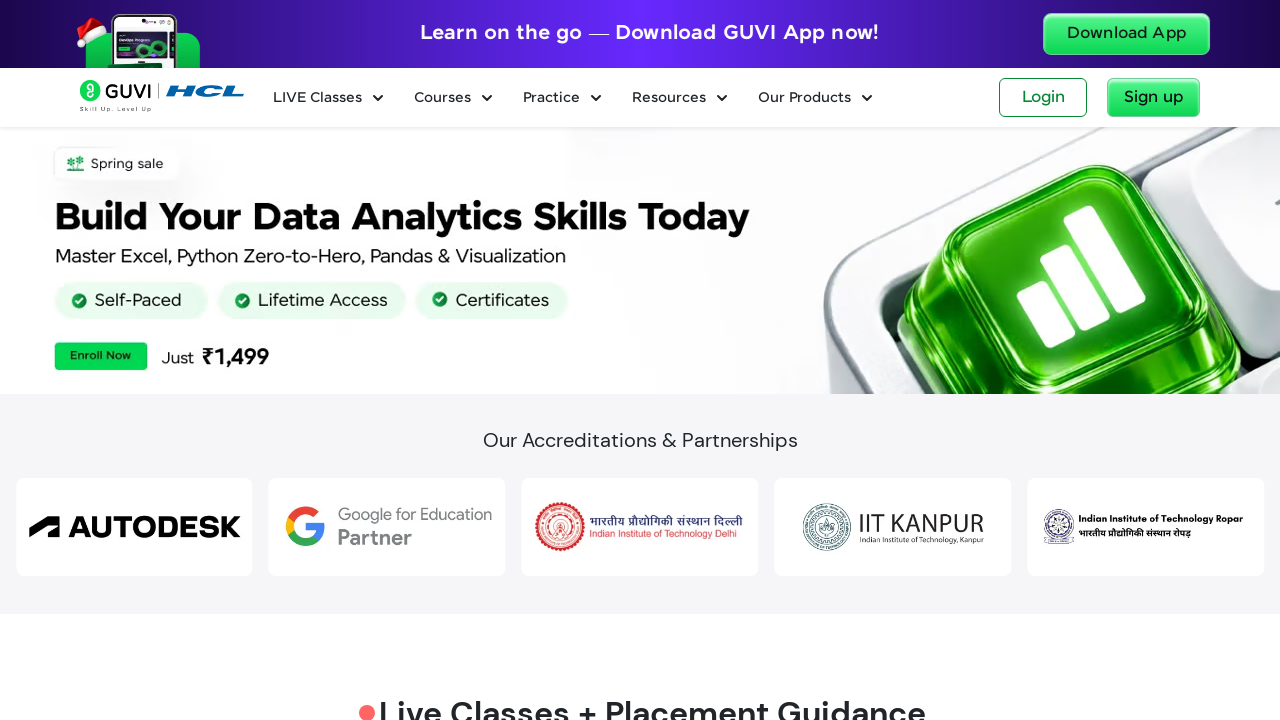

Validated that current URL matches expected URL
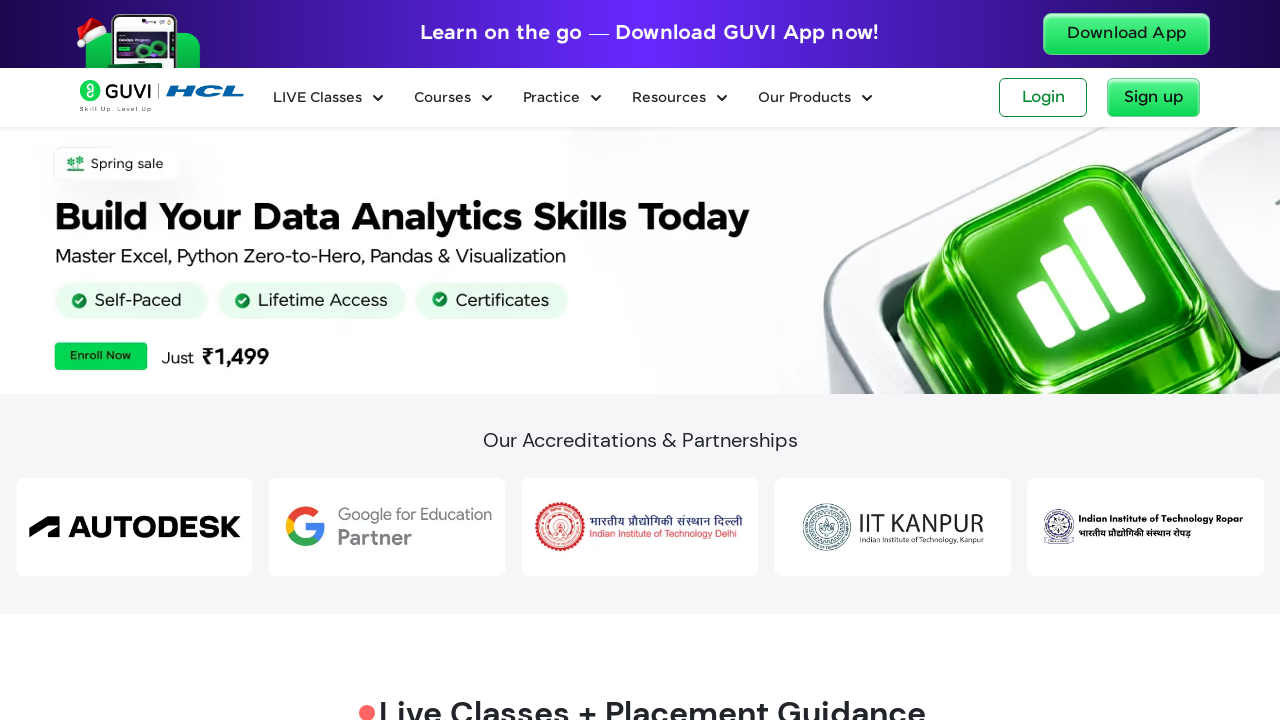

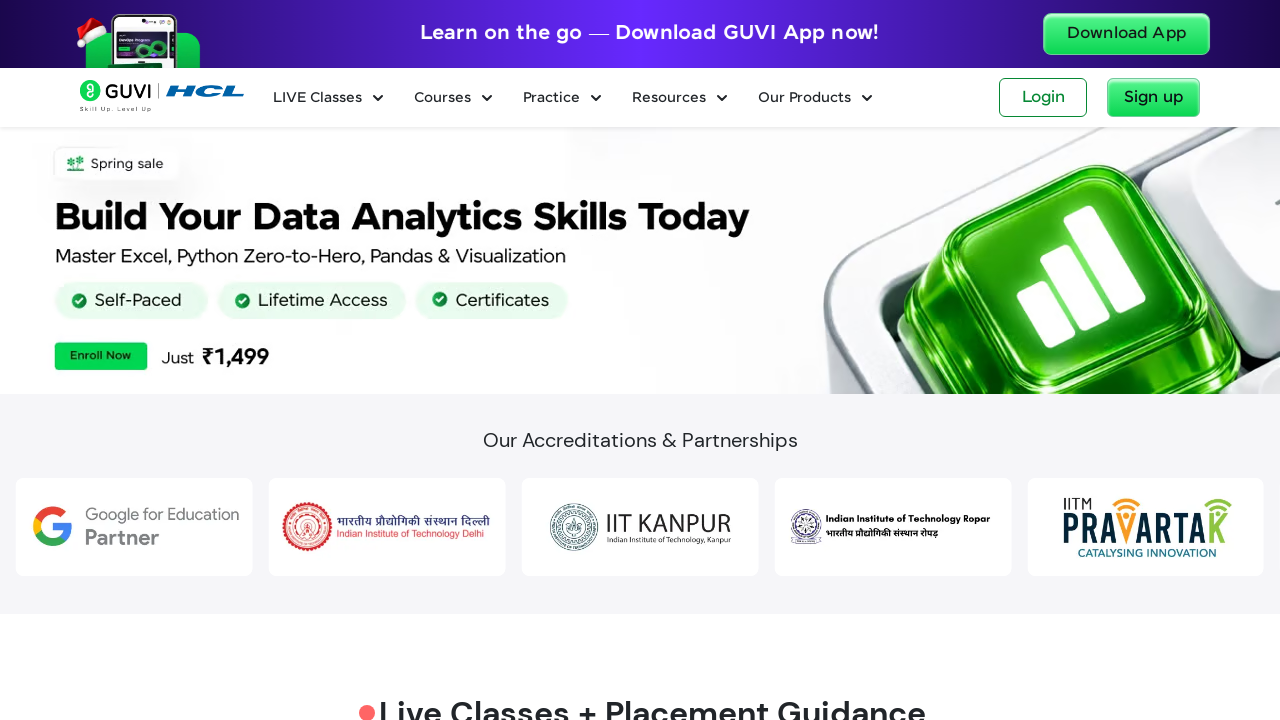